Tests triangle calculator validation when 4 fields are filled, expecting an error message about providing only three positive values.

Starting URL: https://www.calculator.net/triangle-calculator.html

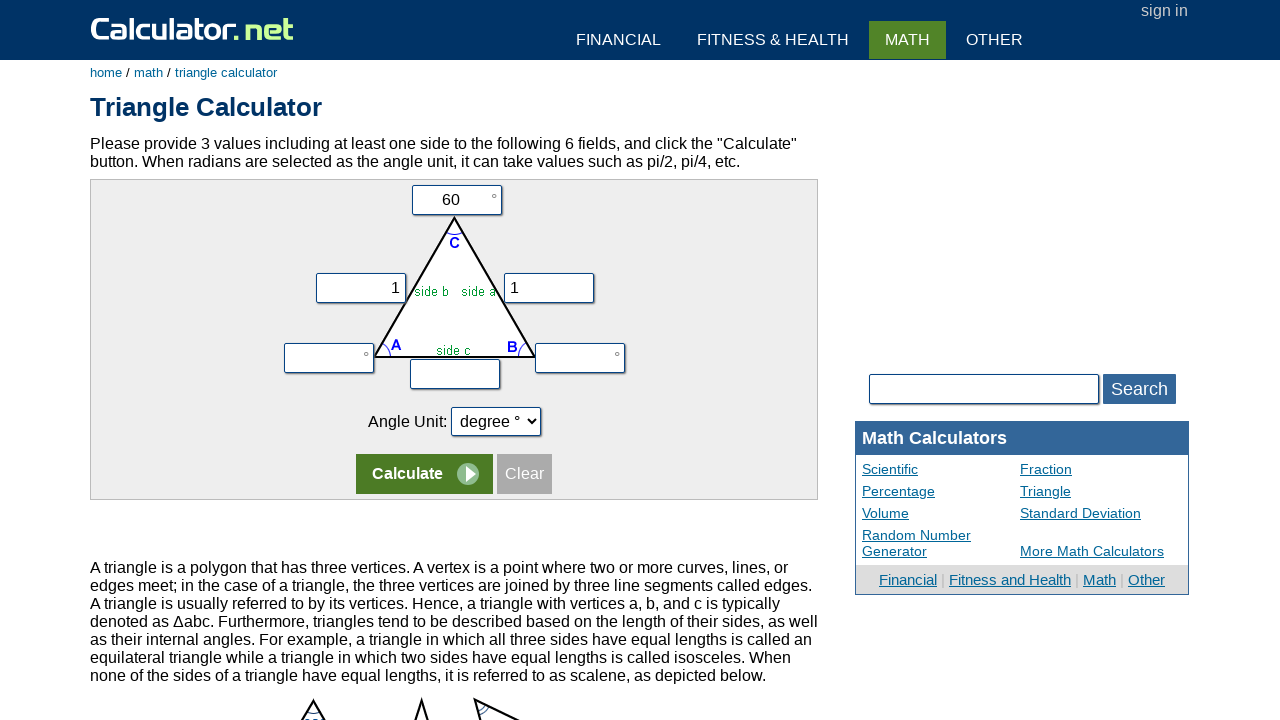

Clicked first row of triangle calculator form at (454, 200) on form:nth-child(1) tr:nth-child(1) > td
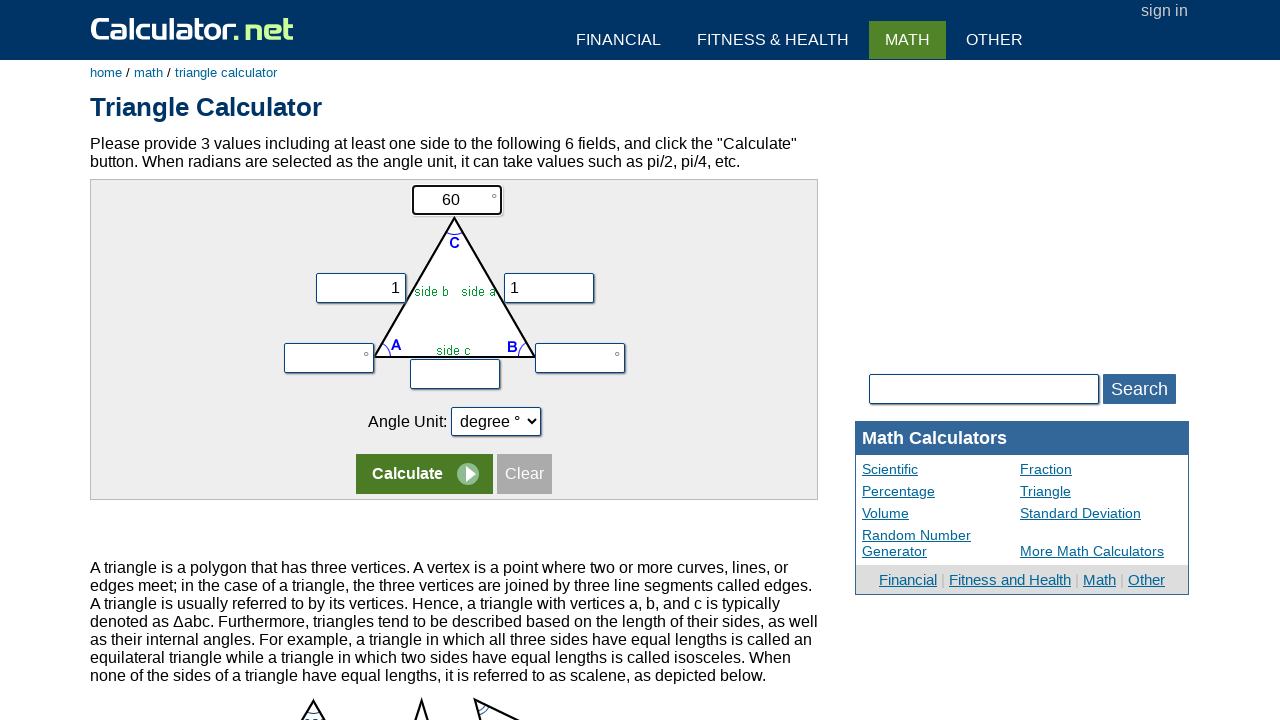

Clicked second row of form at (454, 279) on form:nth-child(1) tr:nth-child(2)
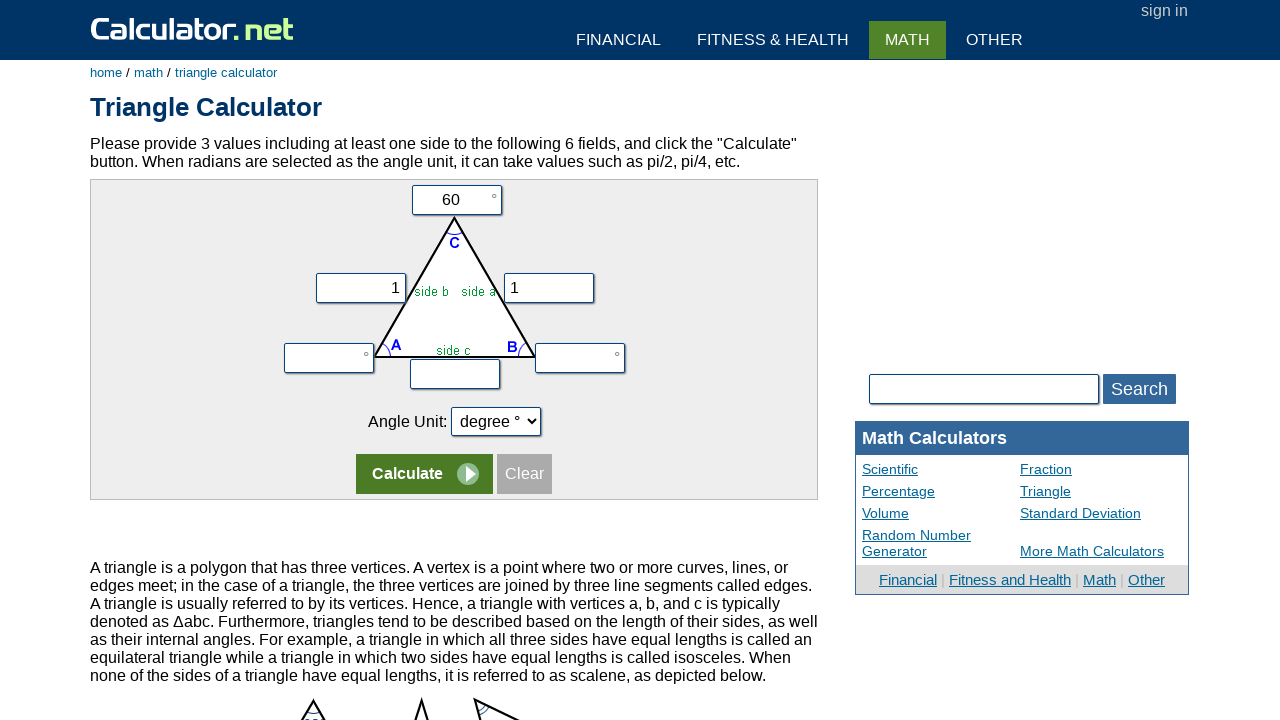

Clicked second row of form again at (454, 279) on form:nth-child(1) tr:nth-child(2)
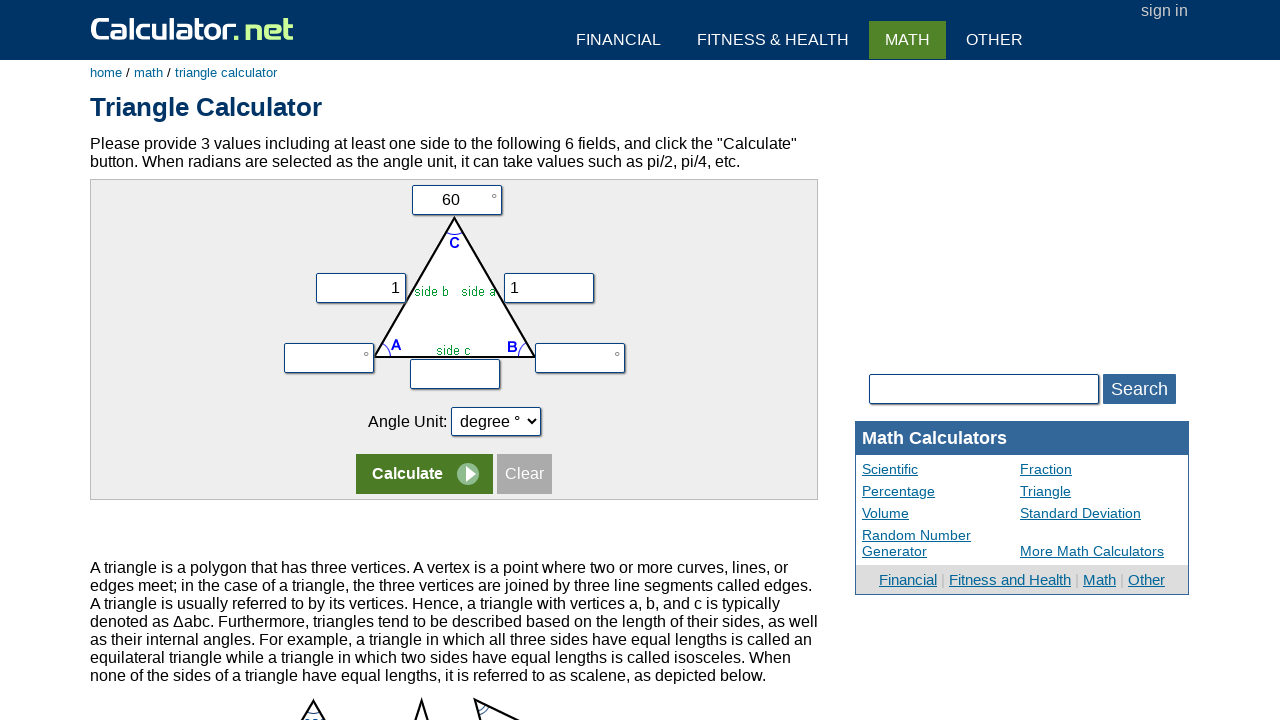

Clicked vz input field at (455, 374) on input[name='vz']
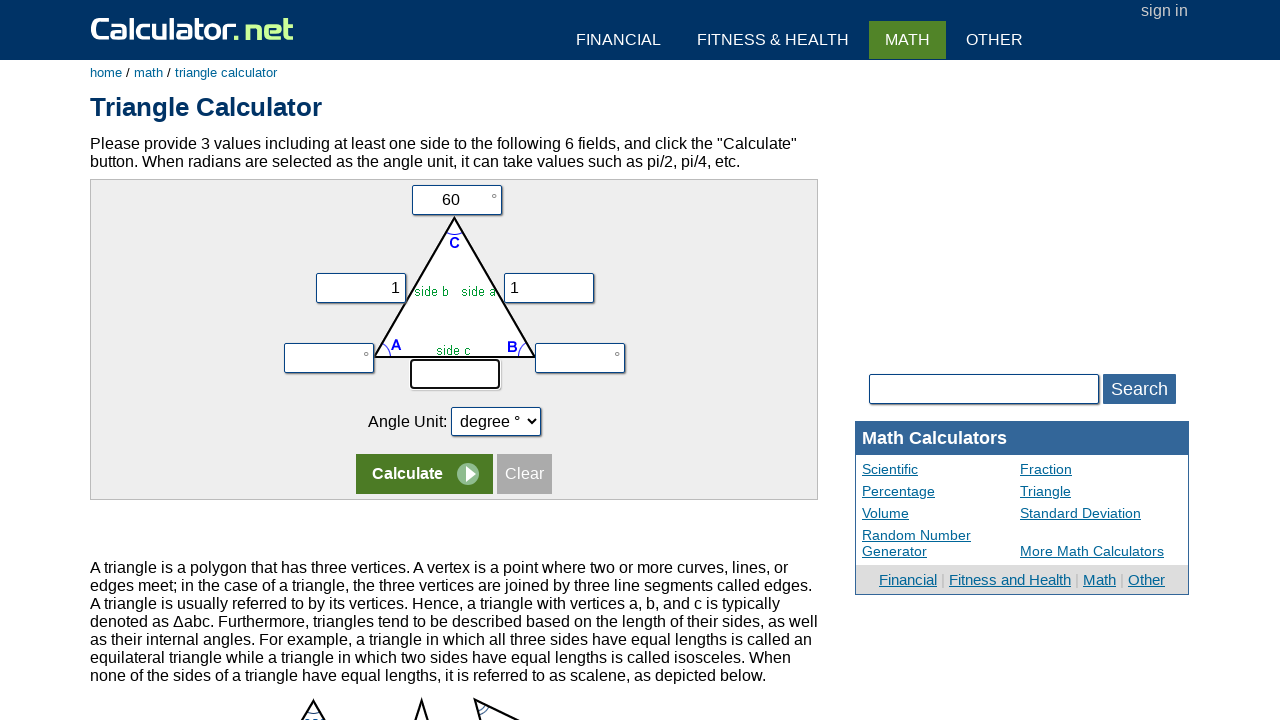

Filled vz field with value 1 on input[name='vz']
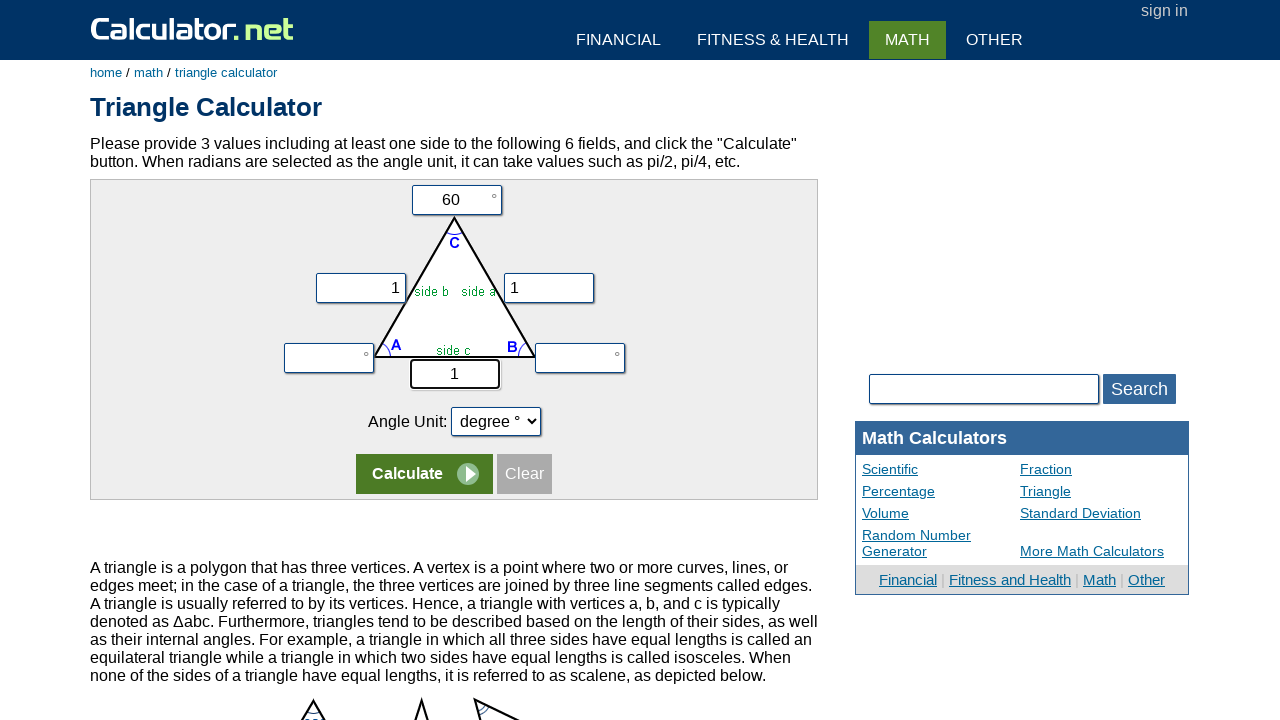

Clicked calculate button at (424, 474) on input[name='x']
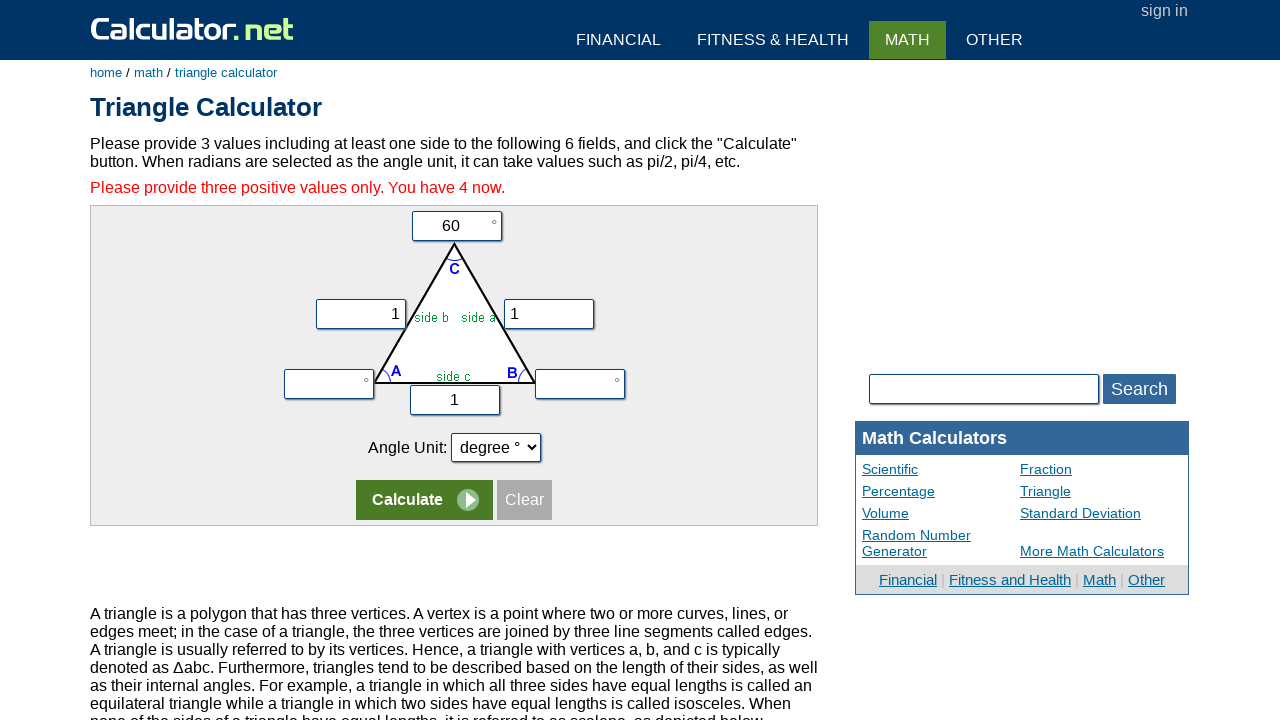

Waited for error message about providing only three positive values
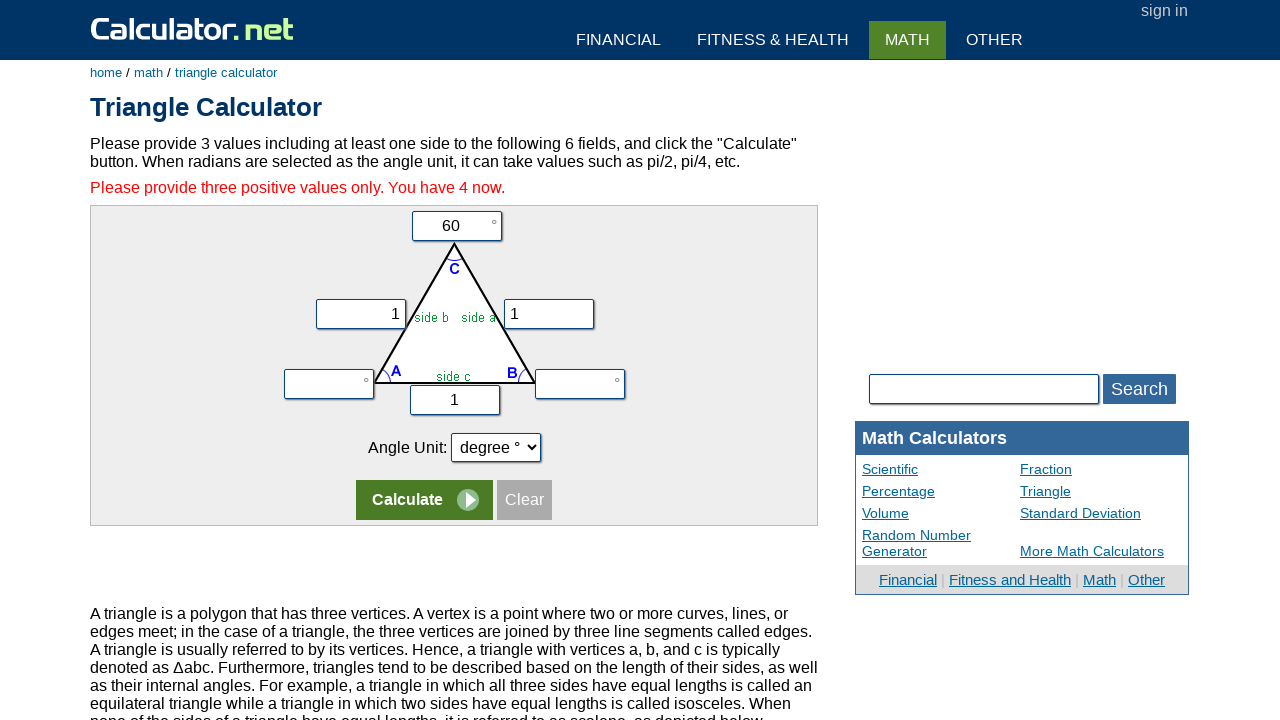

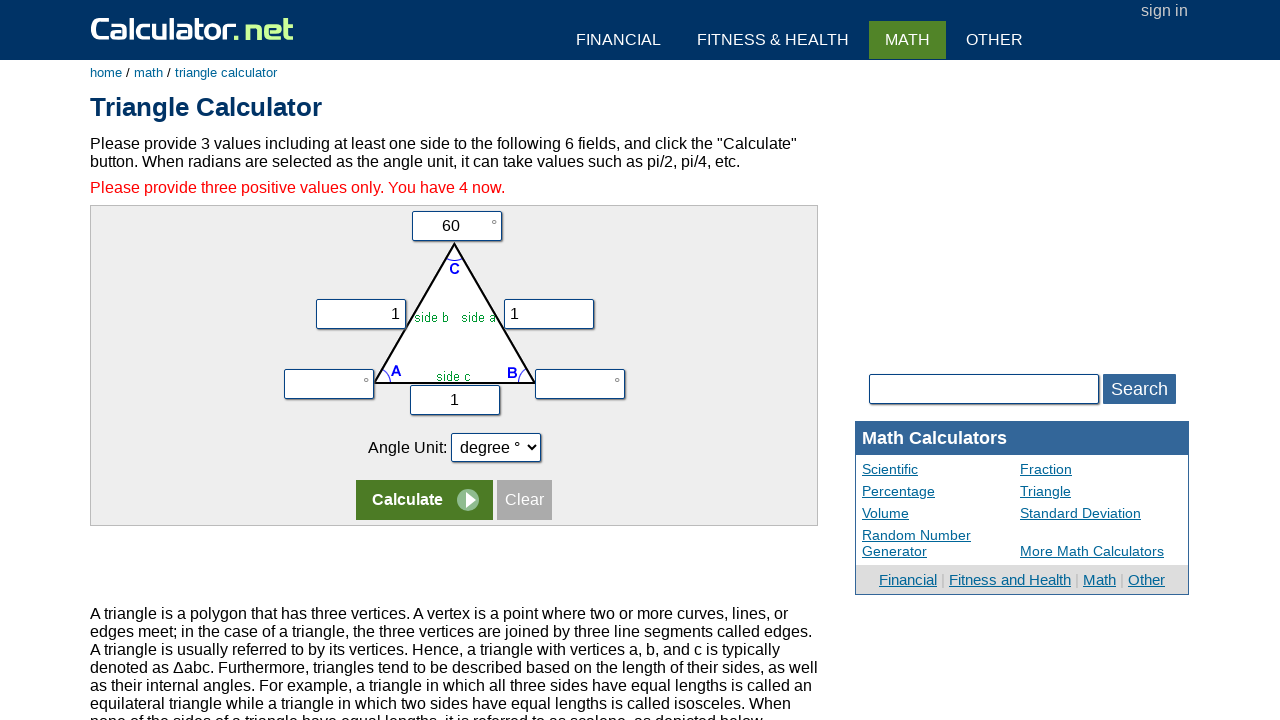